Tests that the Clear completed button displays the correct text

Starting URL: https://demo.playwright.dev/todomvc

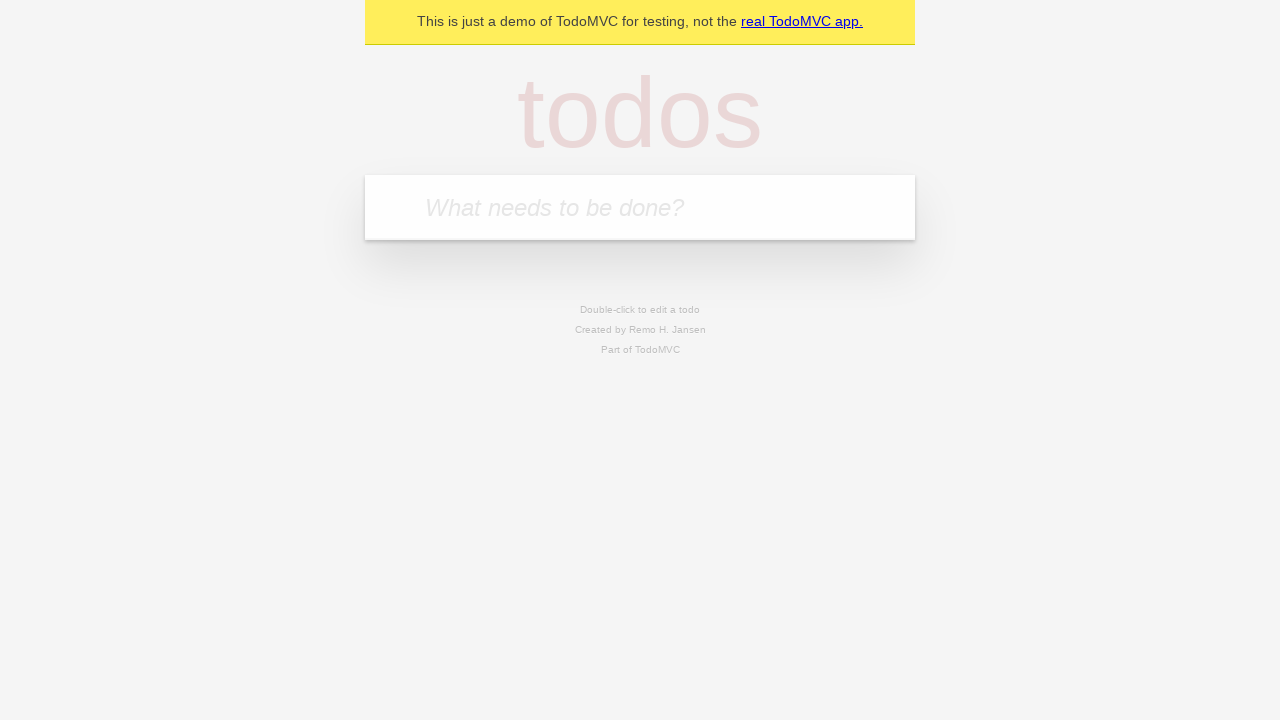

Filled new todo field with 'buy some cheese' on internal:attr=[placeholder="What needs to be done?"i]
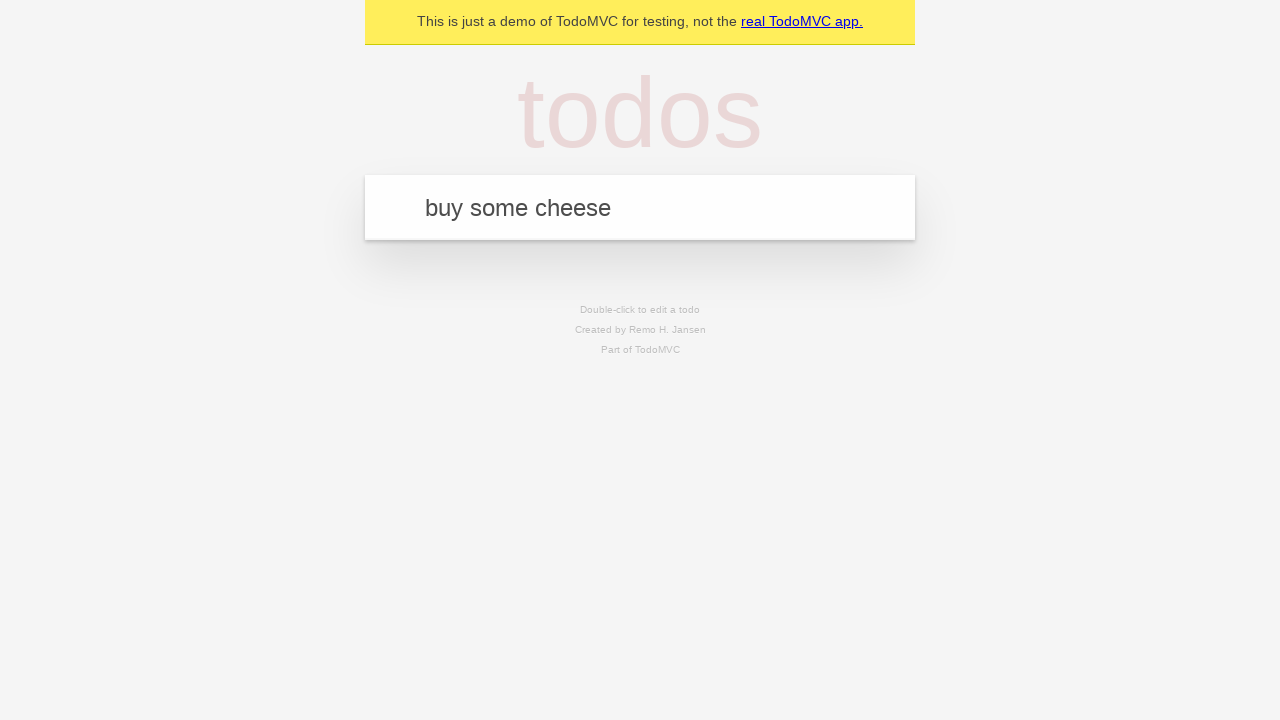

Pressed Enter to add todo 'buy some cheese' on internal:attr=[placeholder="What needs to be done?"i]
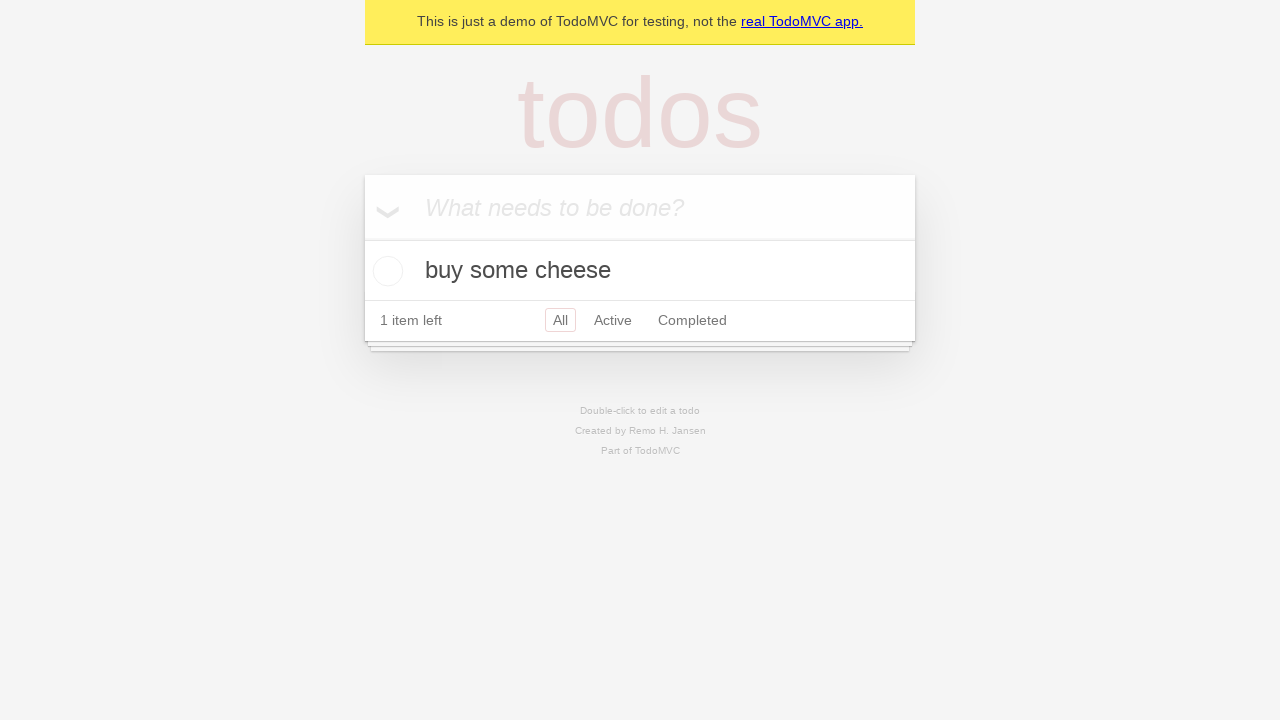

Filled new todo field with 'feed the cat' on internal:attr=[placeholder="What needs to be done?"i]
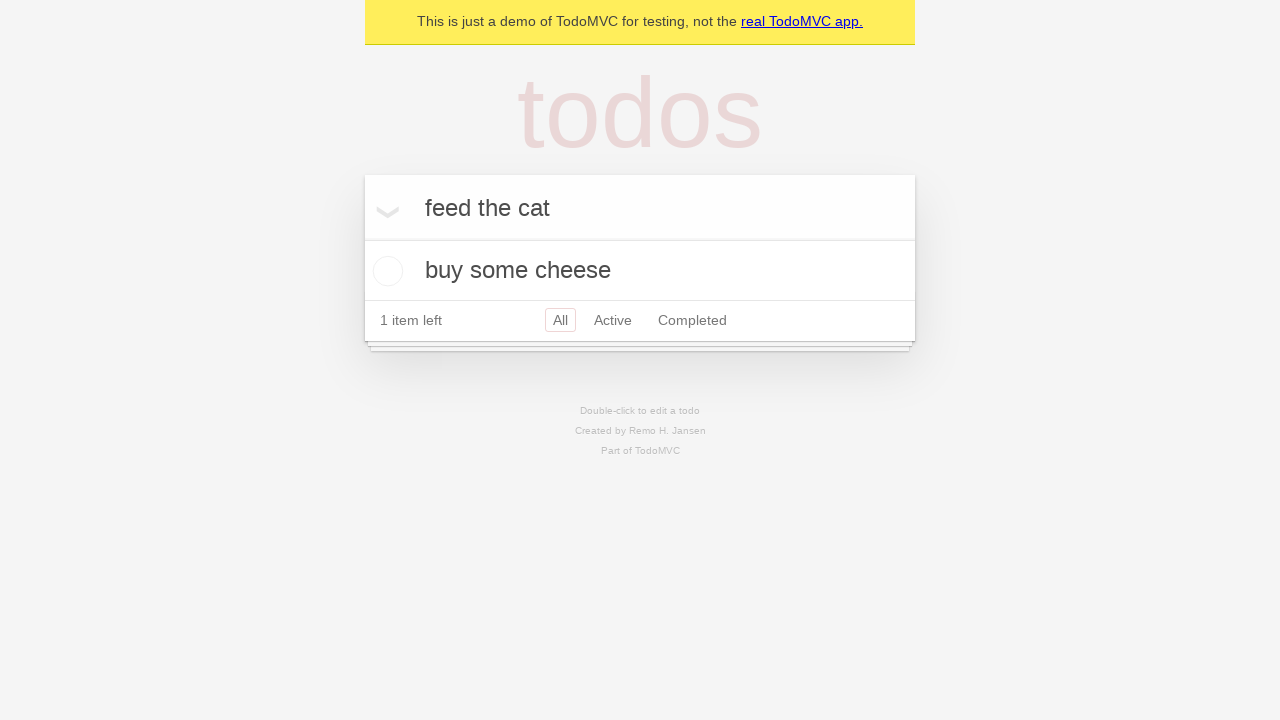

Pressed Enter to add todo 'feed the cat' on internal:attr=[placeholder="What needs to be done?"i]
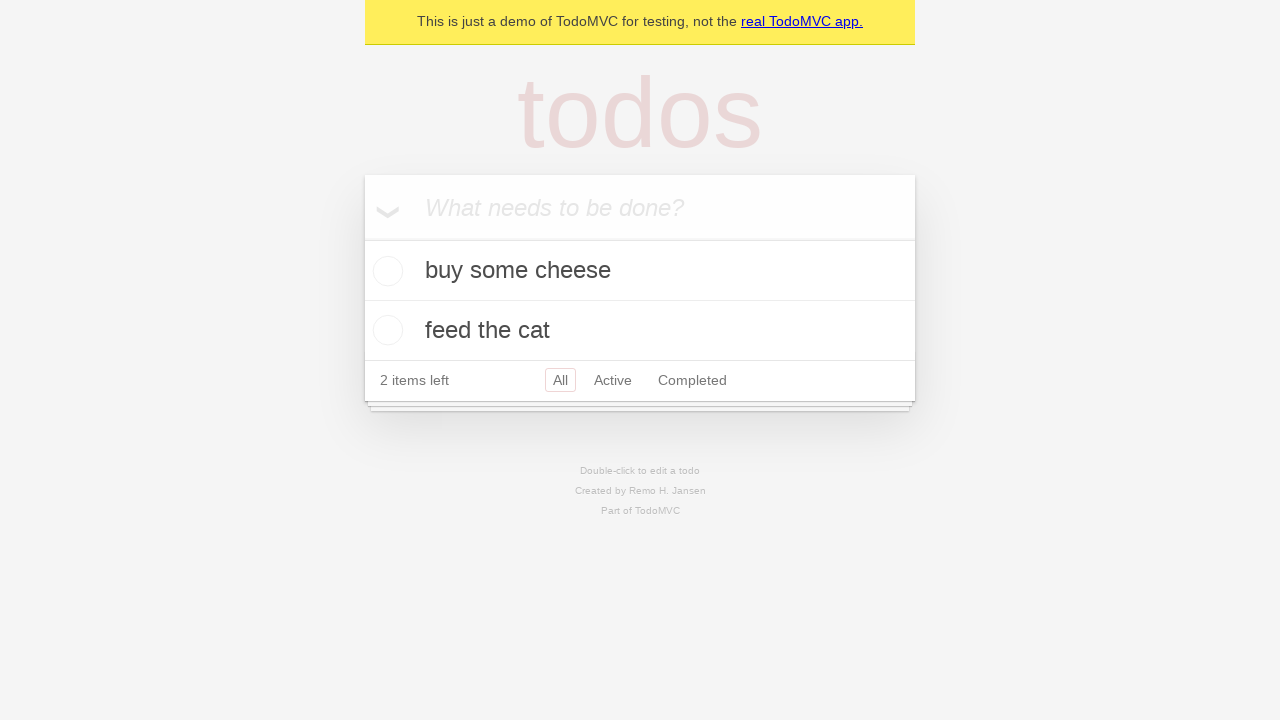

Filled new todo field with 'book a doctors appointment' on internal:attr=[placeholder="What needs to be done?"i]
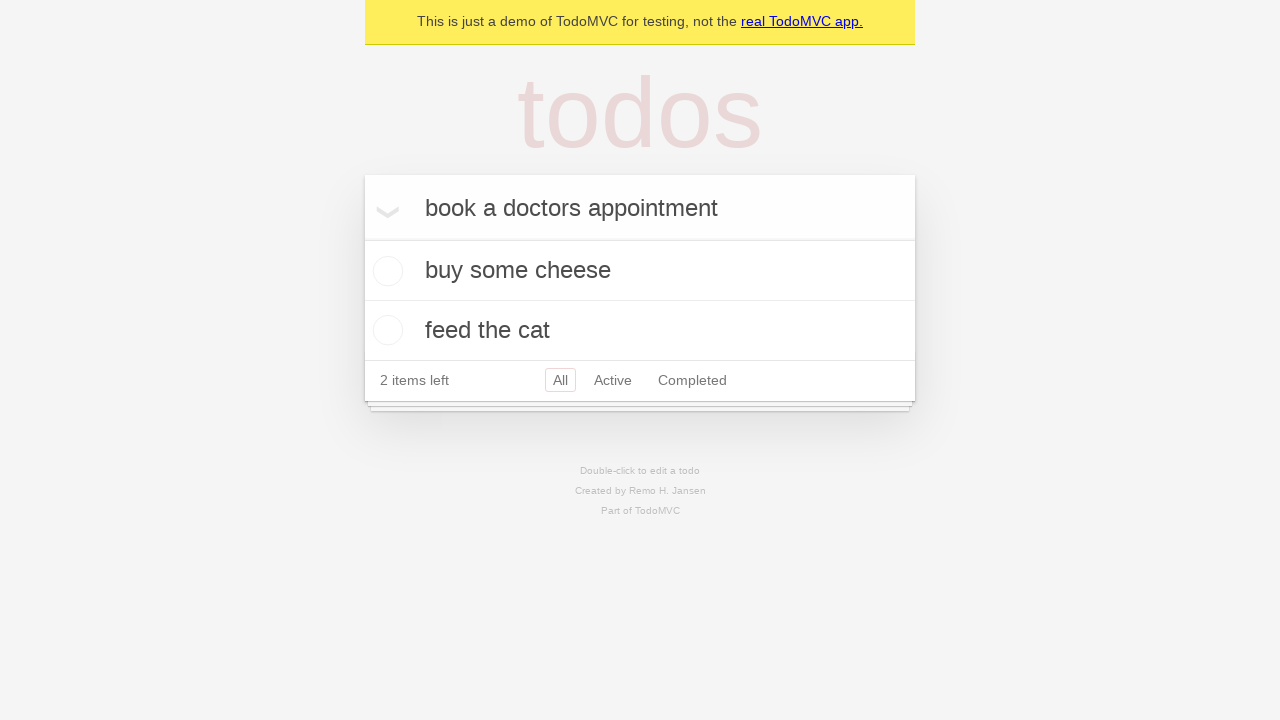

Pressed Enter to add todo 'book a doctors appointment' on internal:attr=[placeholder="What needs to be done?"i]
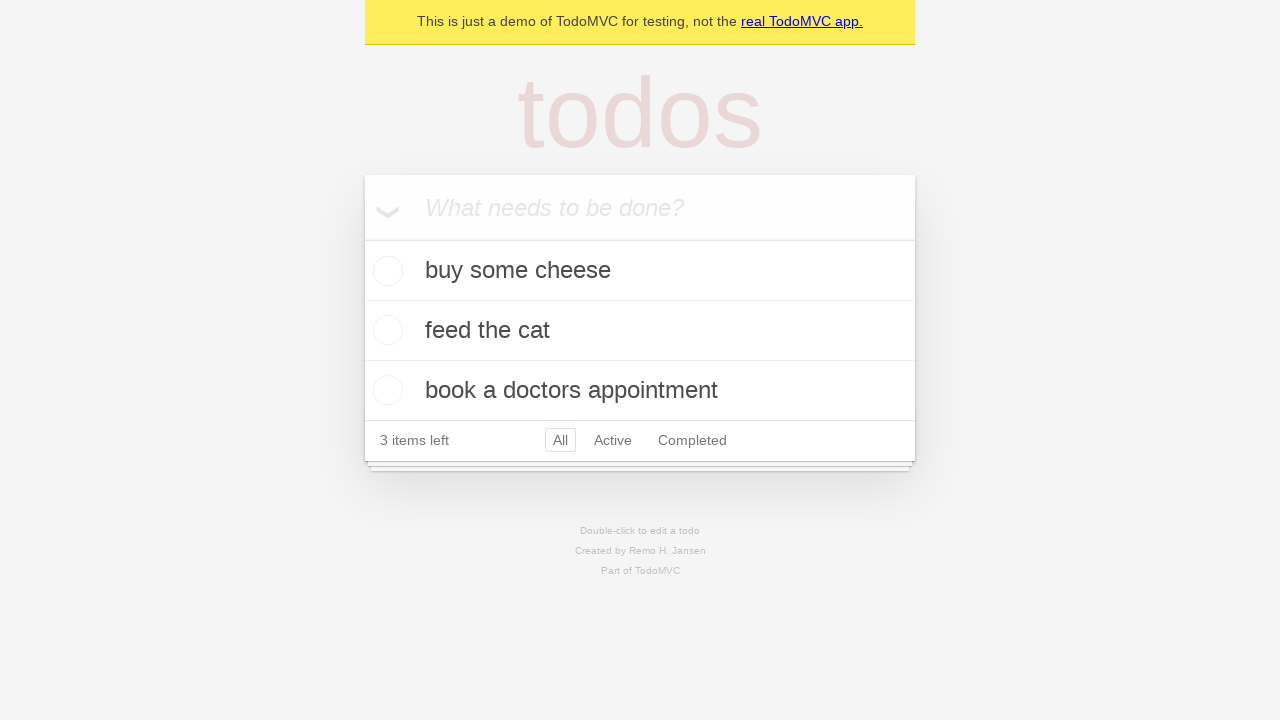

Checked the first todo item at (385, 271) on .todo-list li .toggle >> nth=0
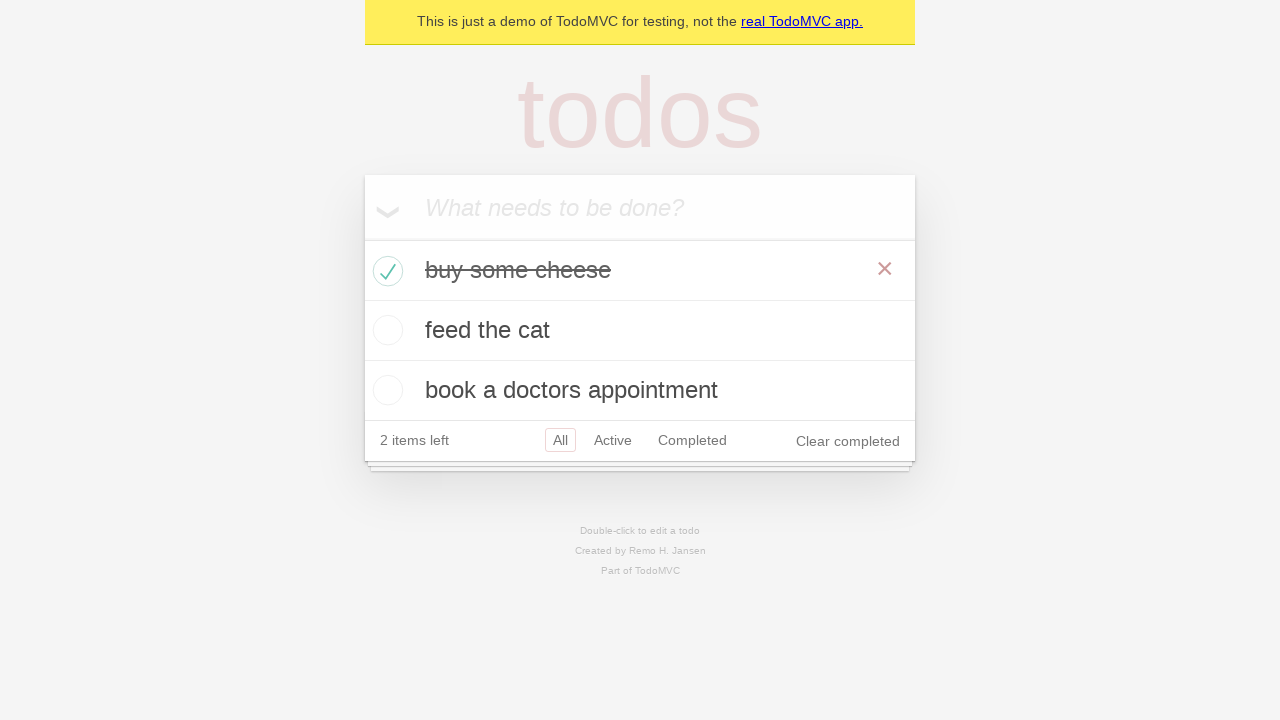

Clear completed button appeared
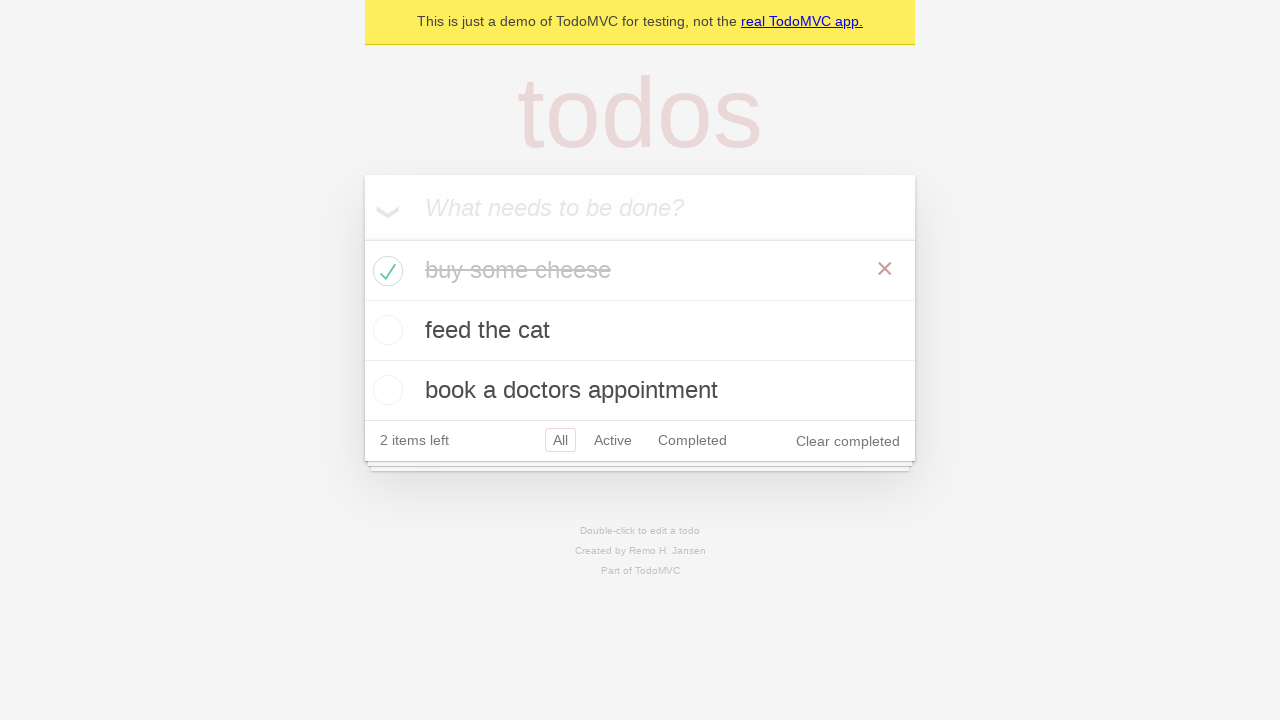

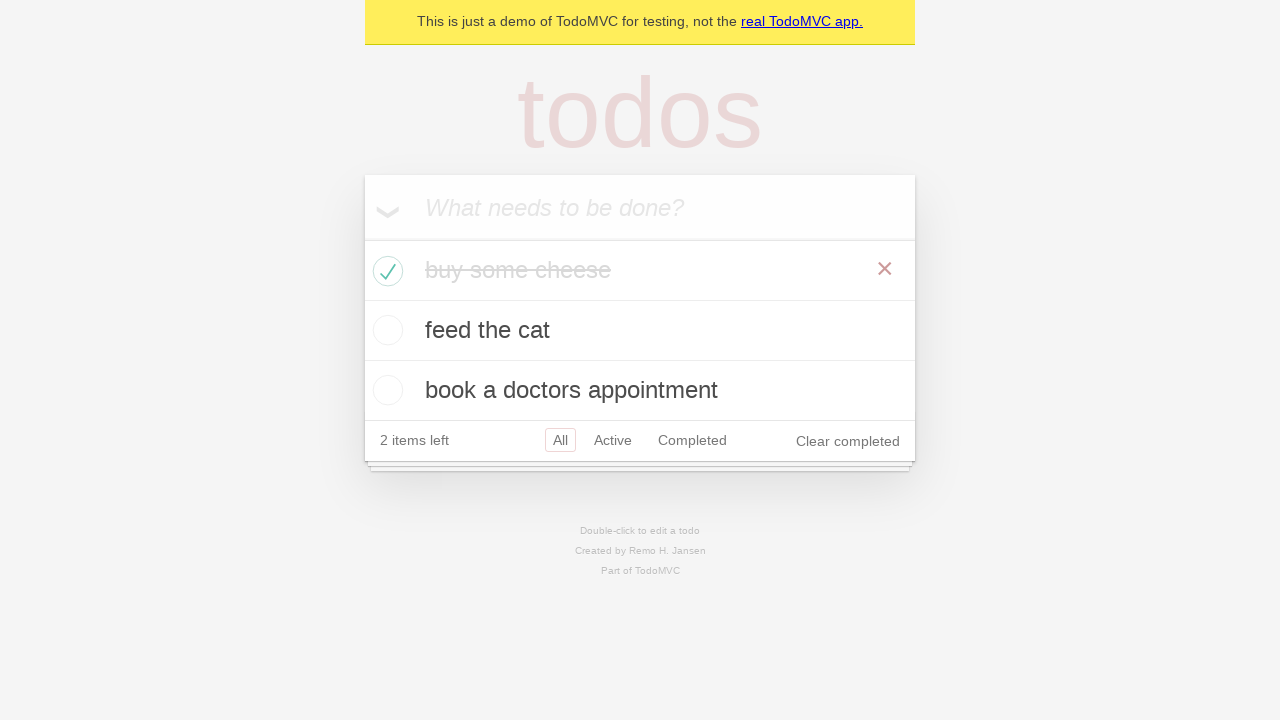